Tests checkbox interaction by checking if a checkbox is selected, clicking it to change its state, and counting total checkboxes on the page

Starting URL: https://rahulshettyacademy.com/dropdownsPractise/

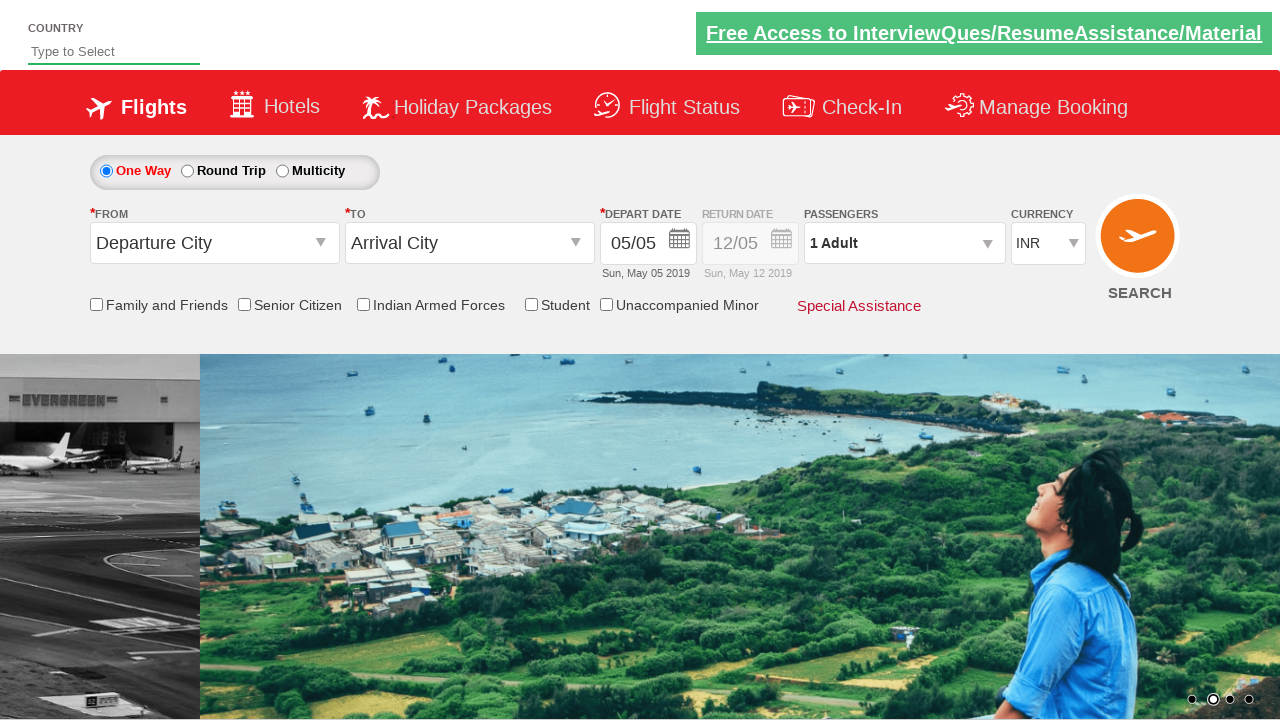

Checked initial state of Senior Citizen Discount checkbox
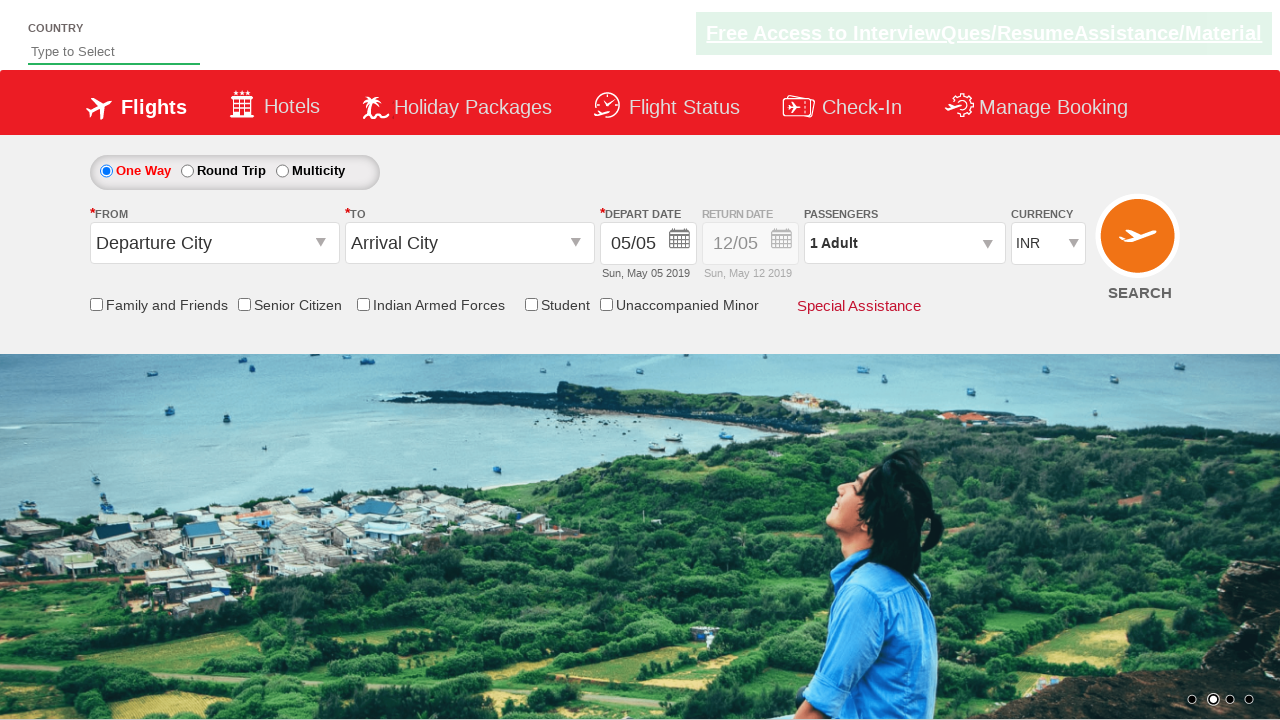

Clicked Senior Citizen Discount checkbox to toggle its state at (244, 304) on input[id*='SeniorCitizenDiscount']
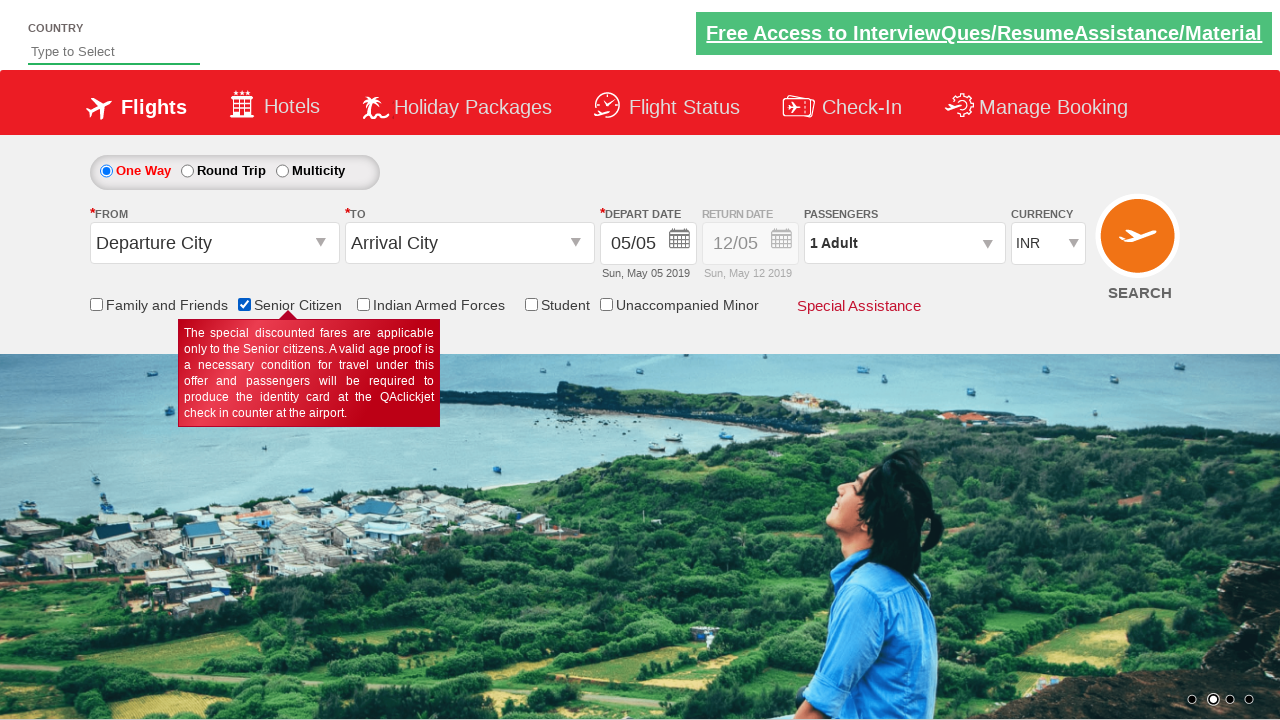

Verified checkbox state after clicking
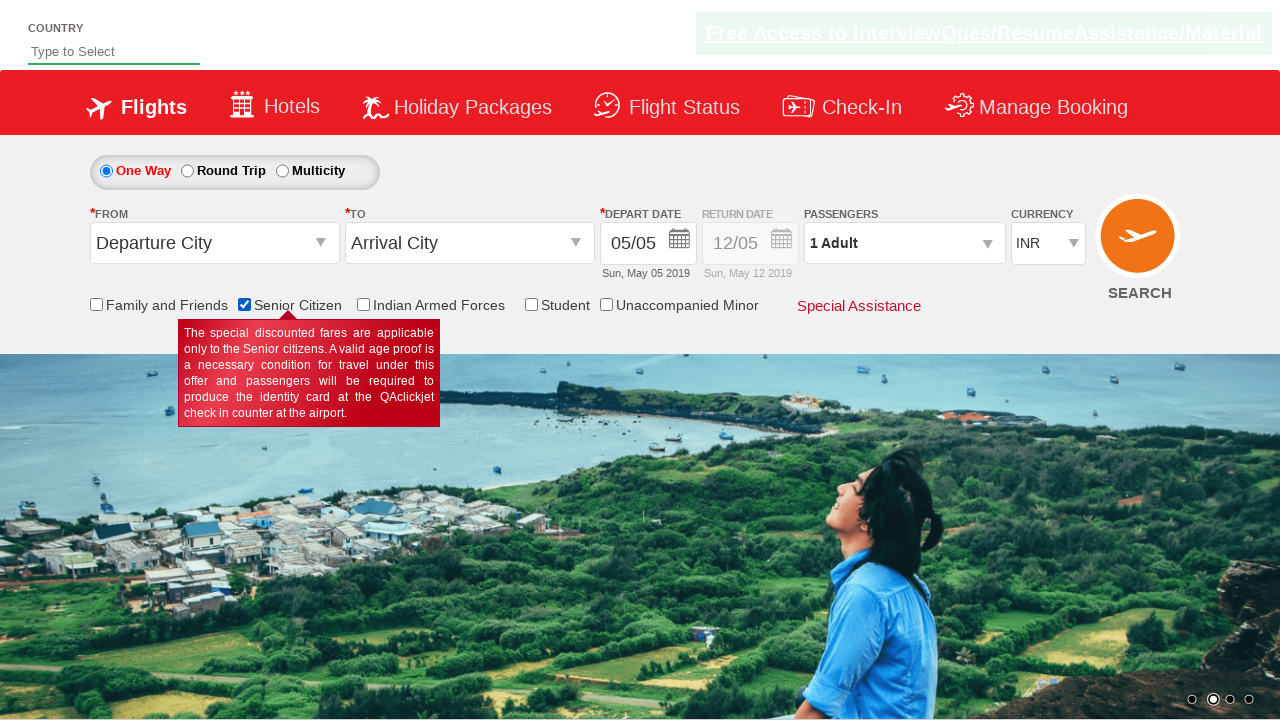

Counted total checkboxes on page
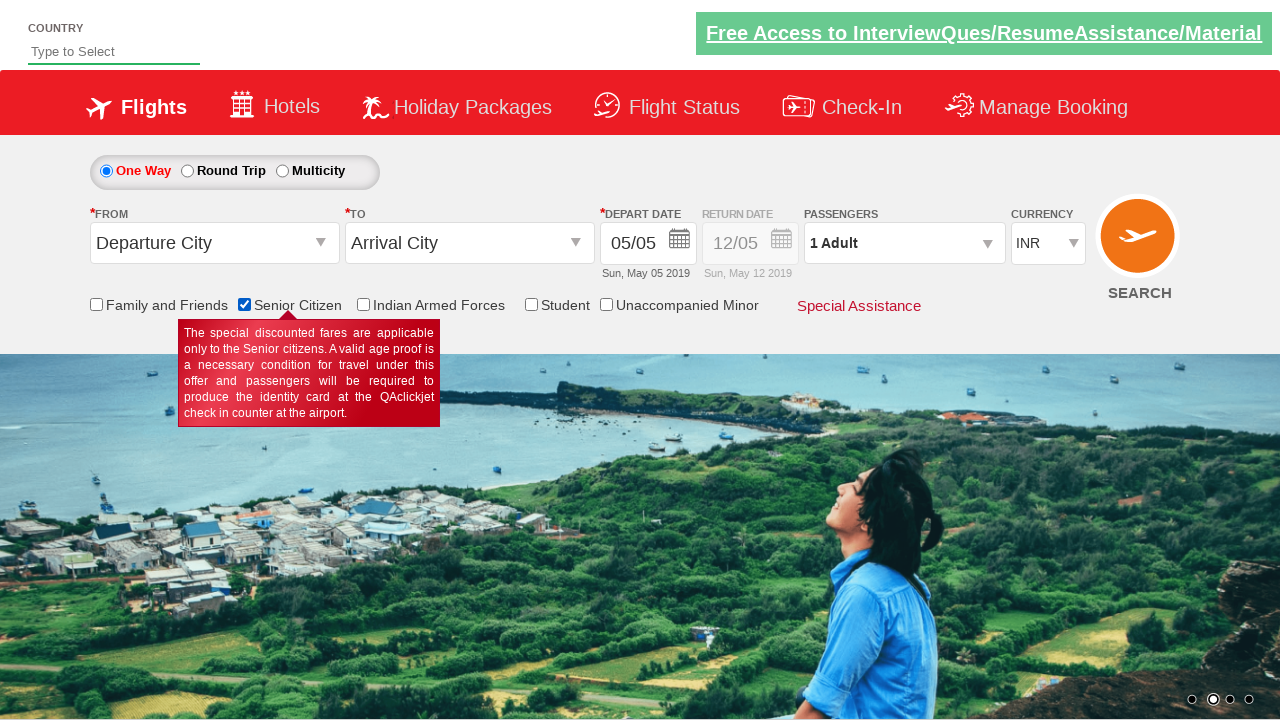

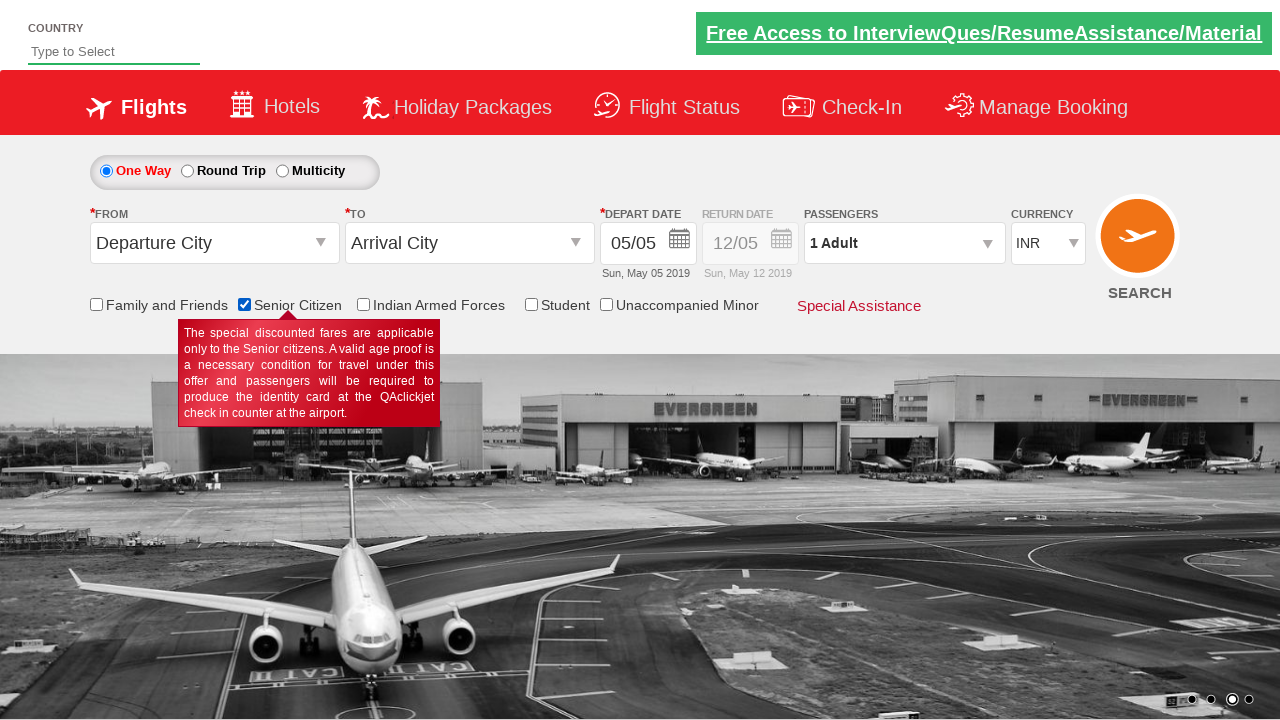